Tests relative locator functionality by interacting with form elements using above, below, toLeftOf, and toRightOf locators to find and interact with labels, text fields, and checkboxes

Starting URL: https://rahulshettyacademy.com/angularpractice/

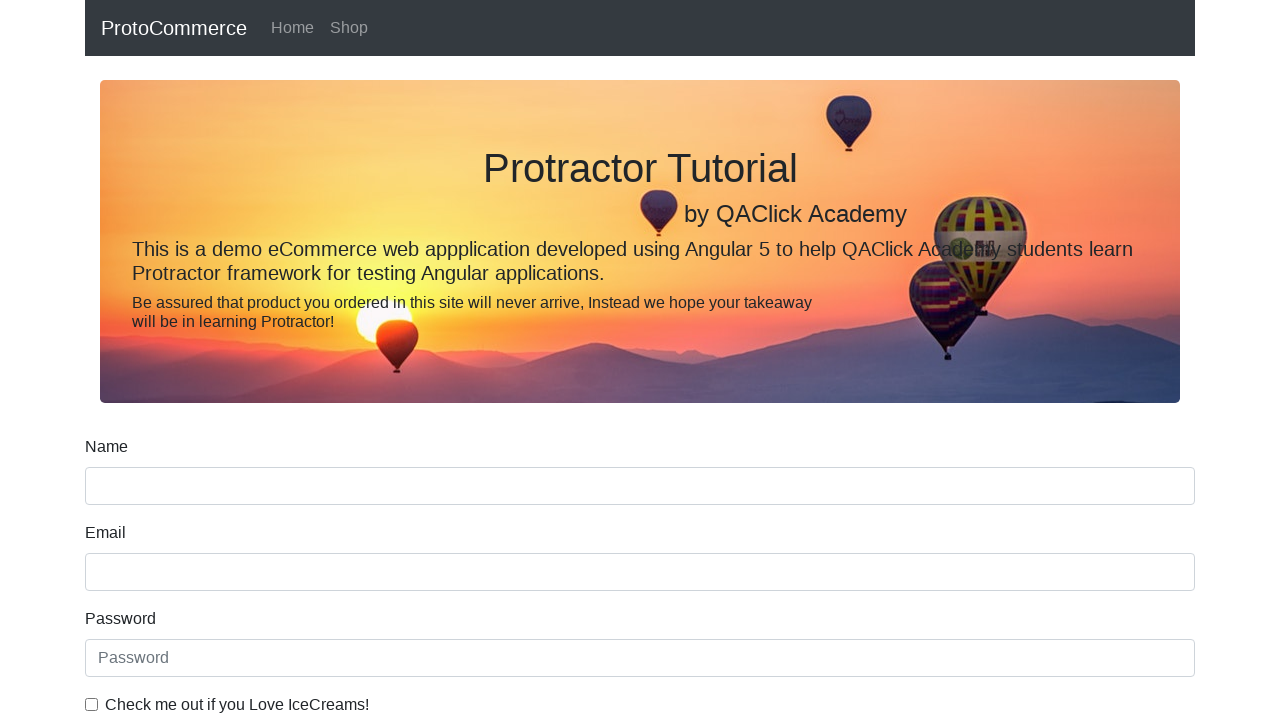

Located name text box field
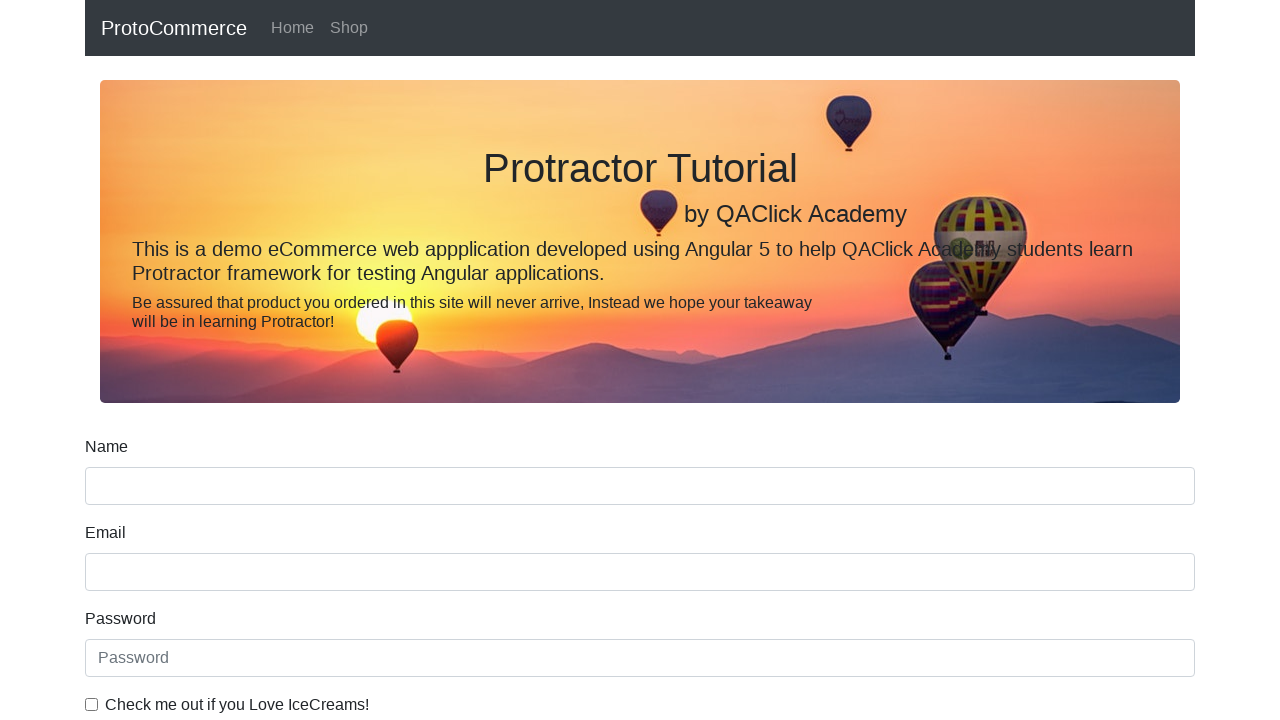

Located label above name text box using relative locator
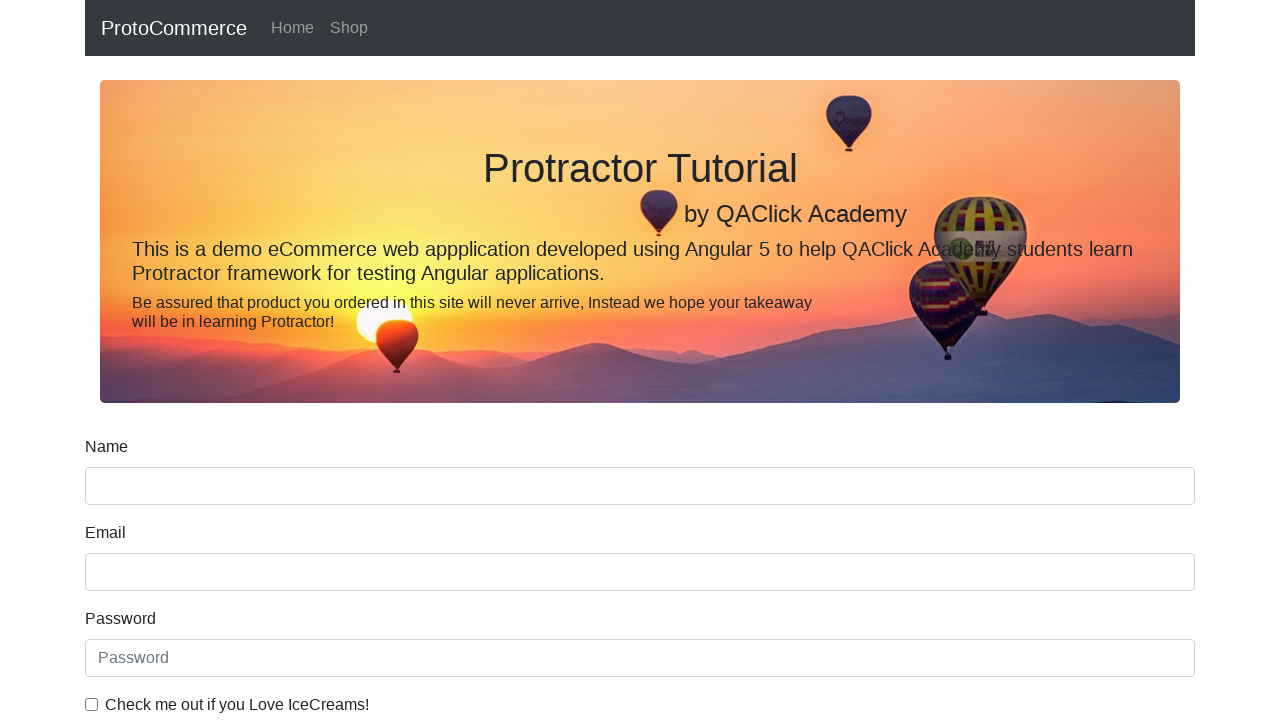

Located 'Name' label using xpath
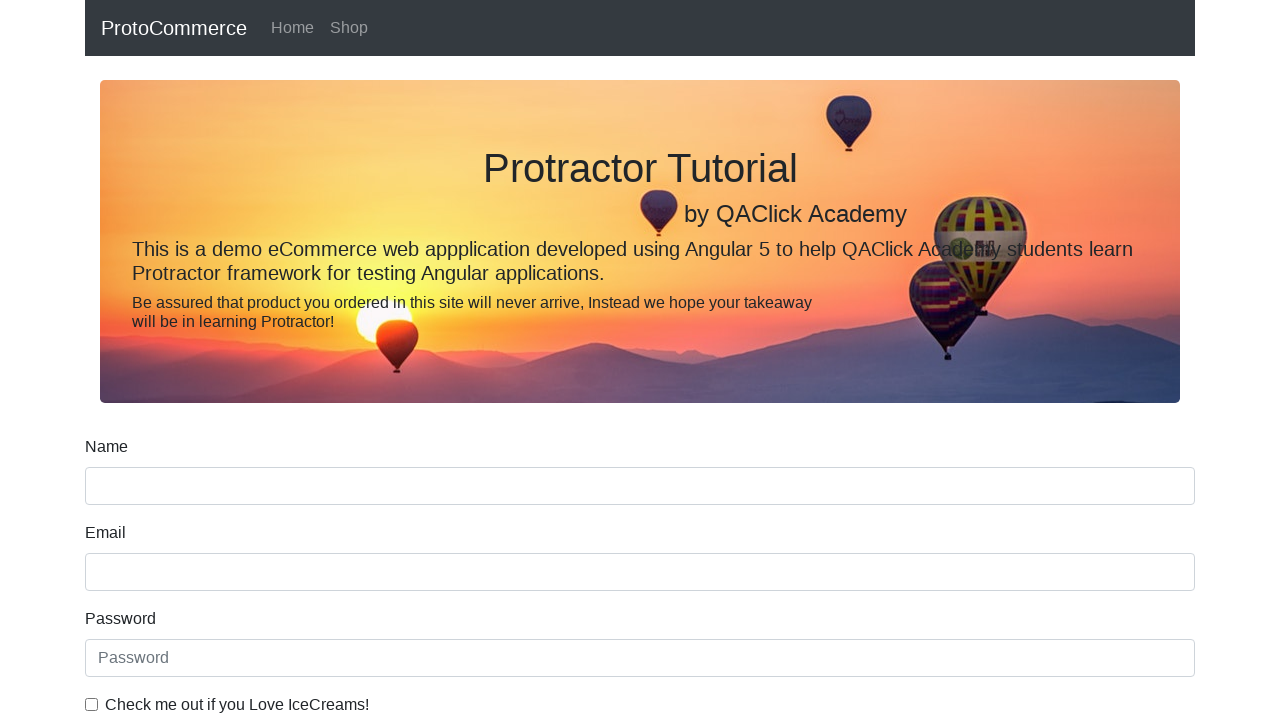

Filled input field below 'Name' label with 'David Warner' on input >> internal:has="xpath=preceding-sibling::*[1][self::label[text()='Name']]
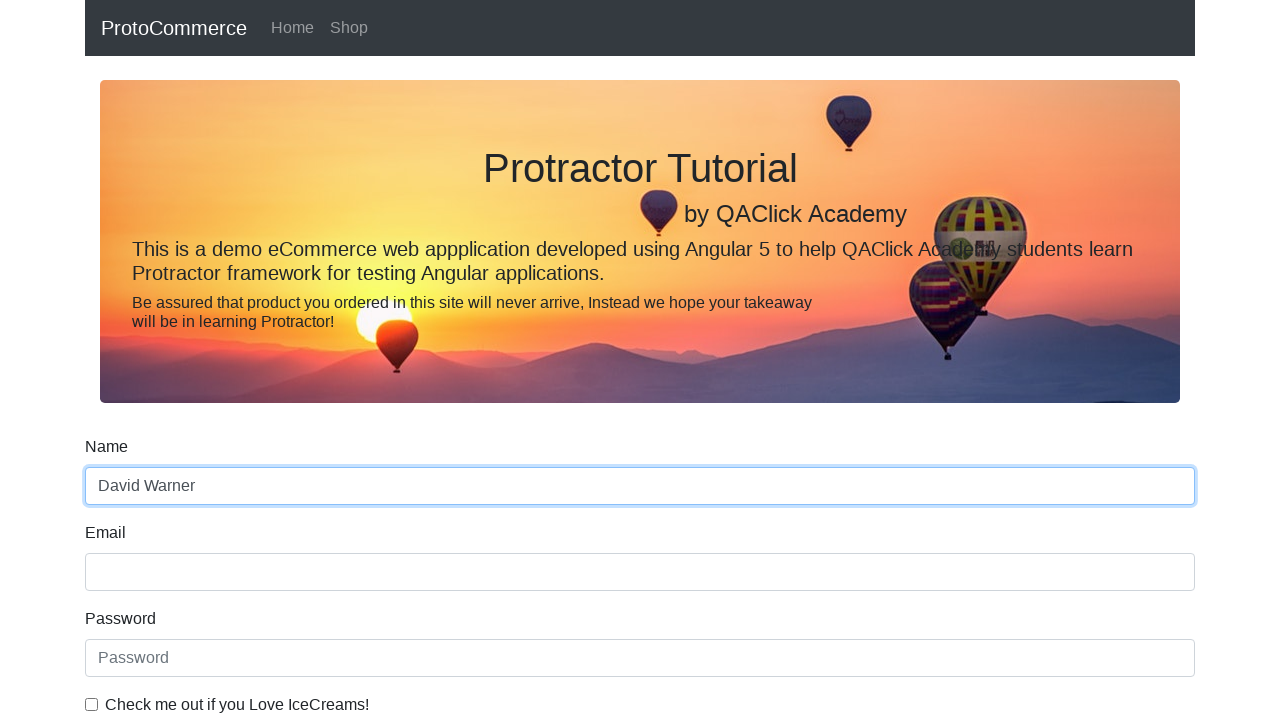

Located checkbox label 'Check me out if you Love IceCreams!'
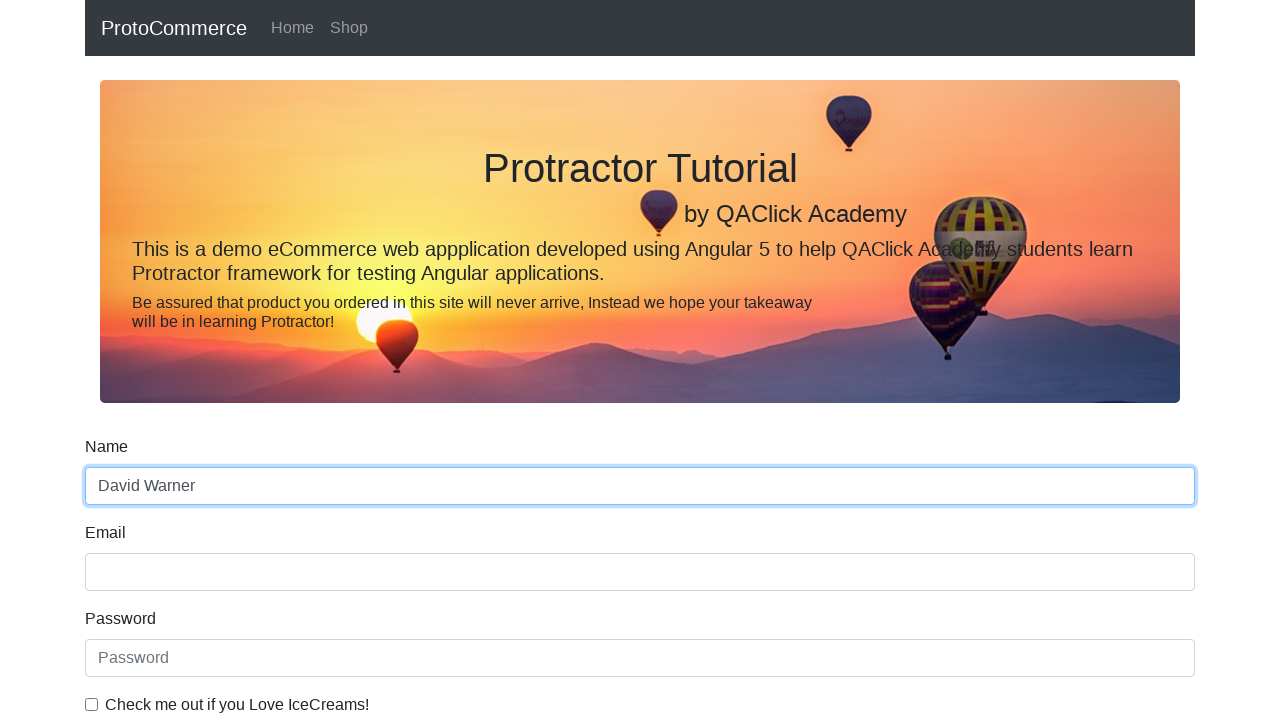

Clicked checkbox to its left of the label at (92, 704) on input[type='checkbox']
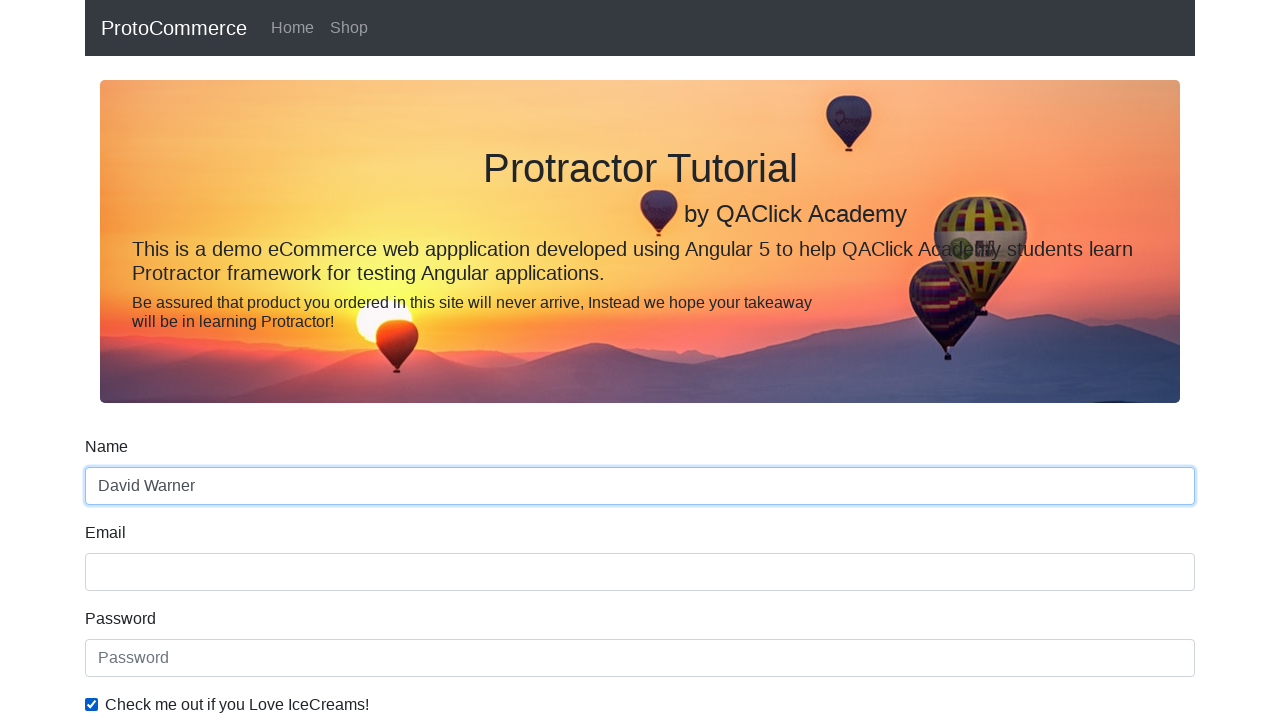

Located checkbox element for verification
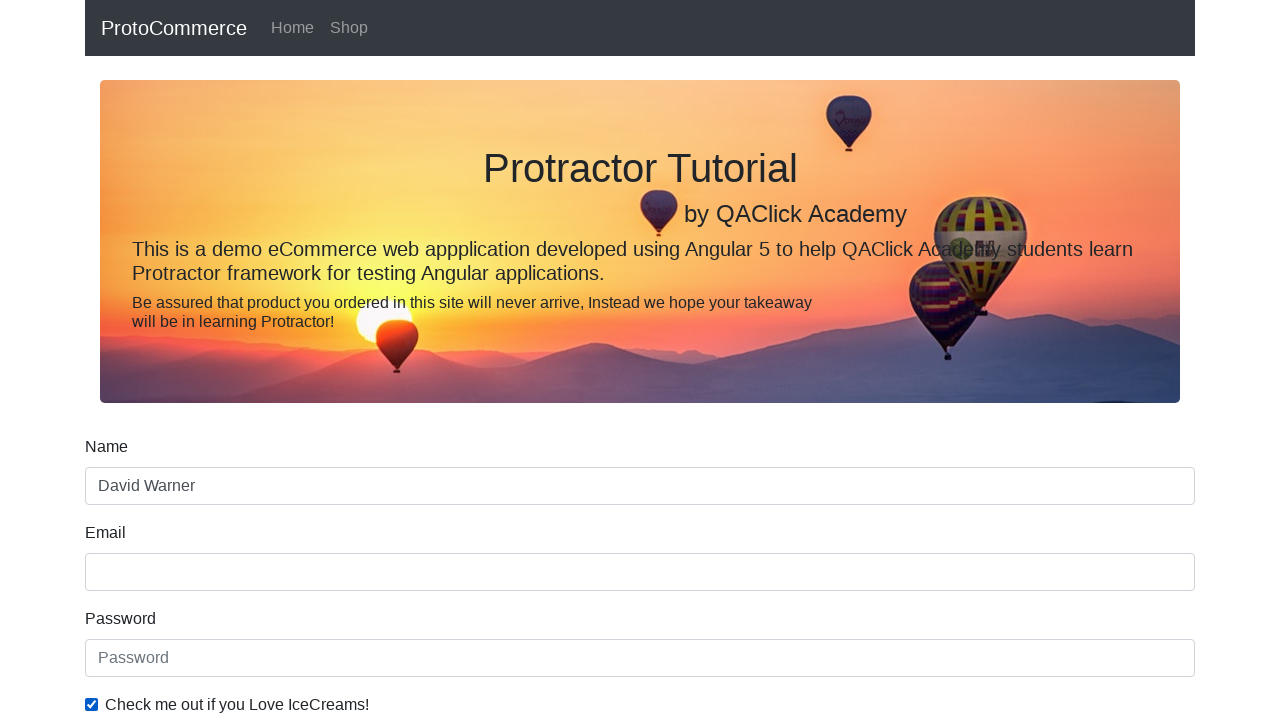

Retrieved checkbox label text content
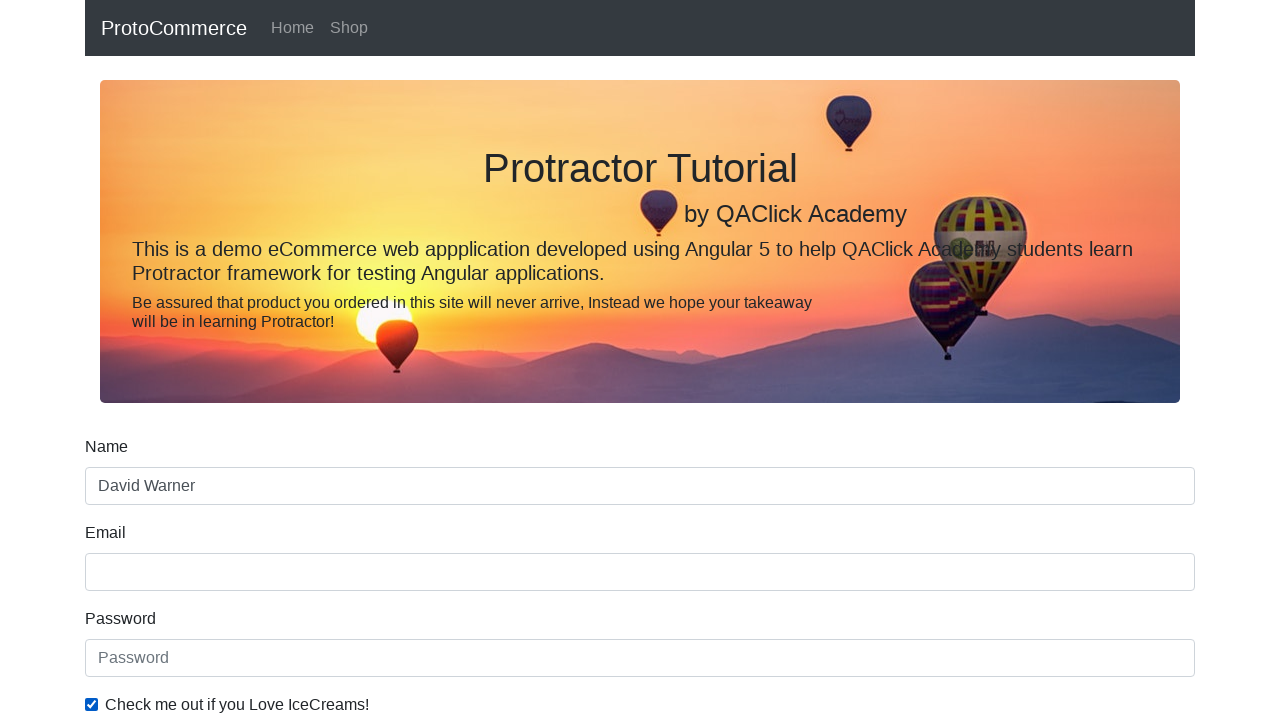

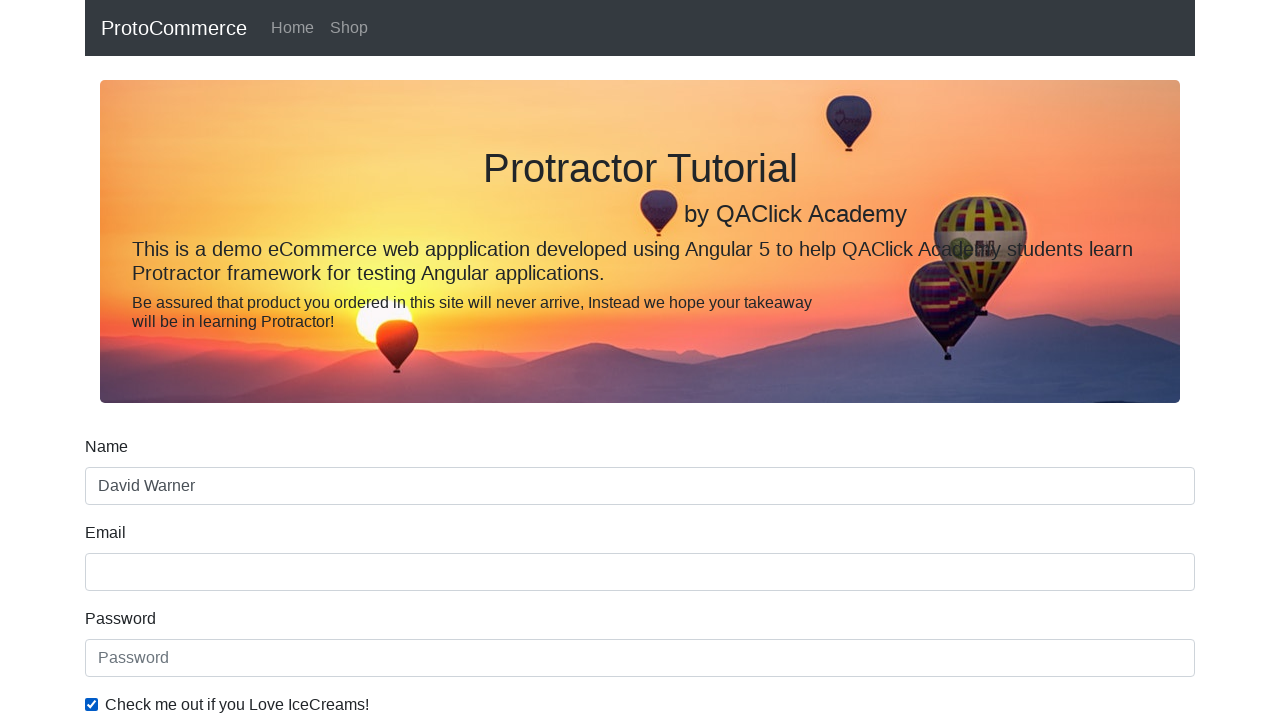